Tests registration form by filling required input fields and submitting the form to verify successful registration

Starting URL: http://suninjuly.github.io/registration1.html

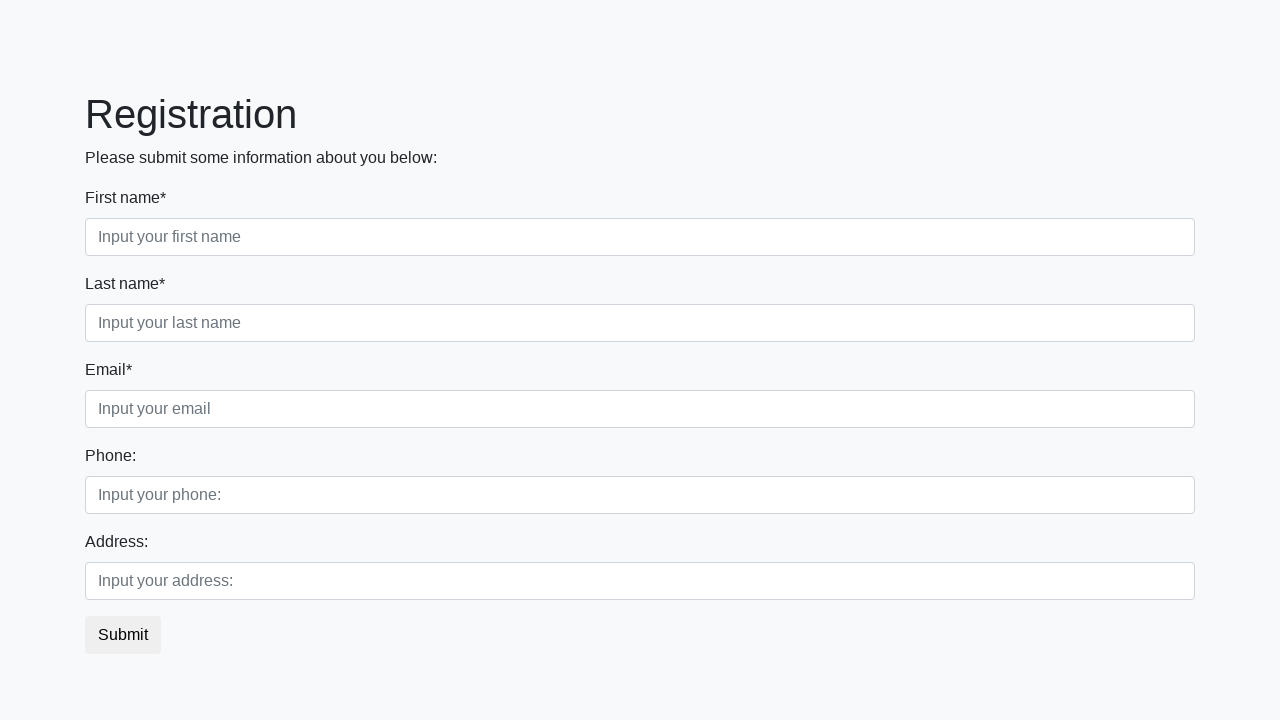

Filled first required input field with 'Required' on div.first_block input.first
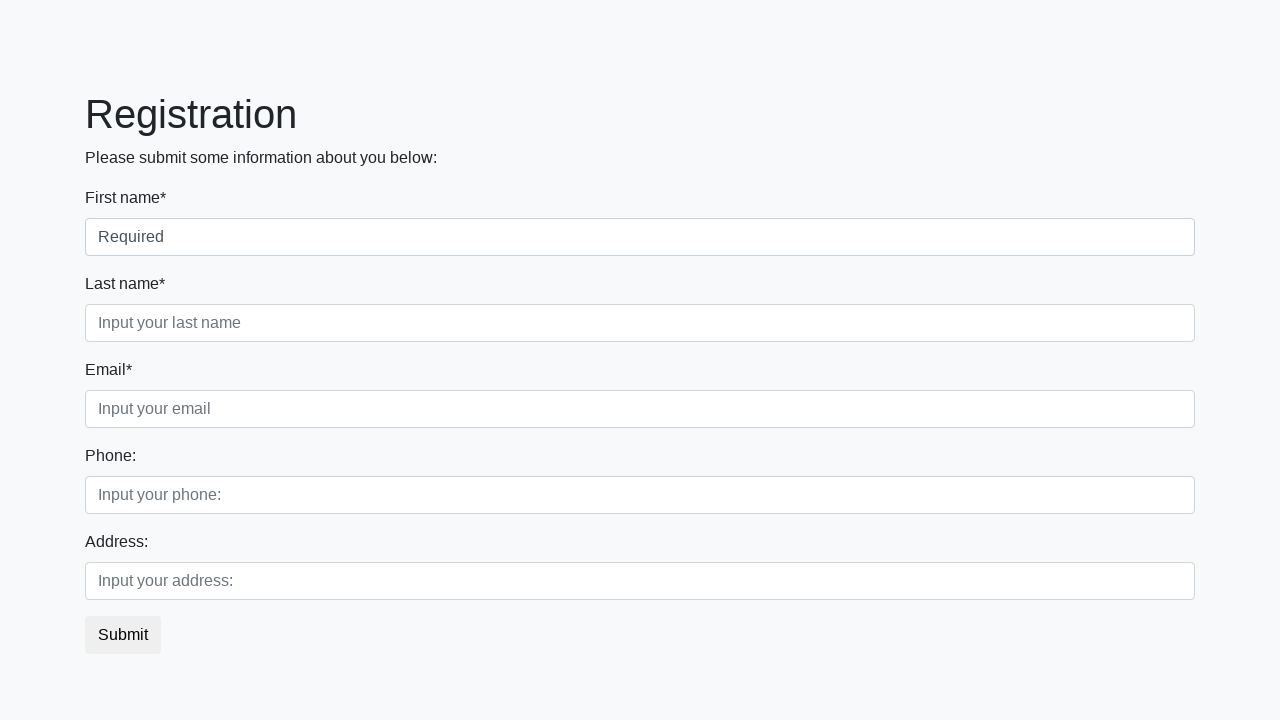

Filled second required input field with 'Required' on div.first_block input.second
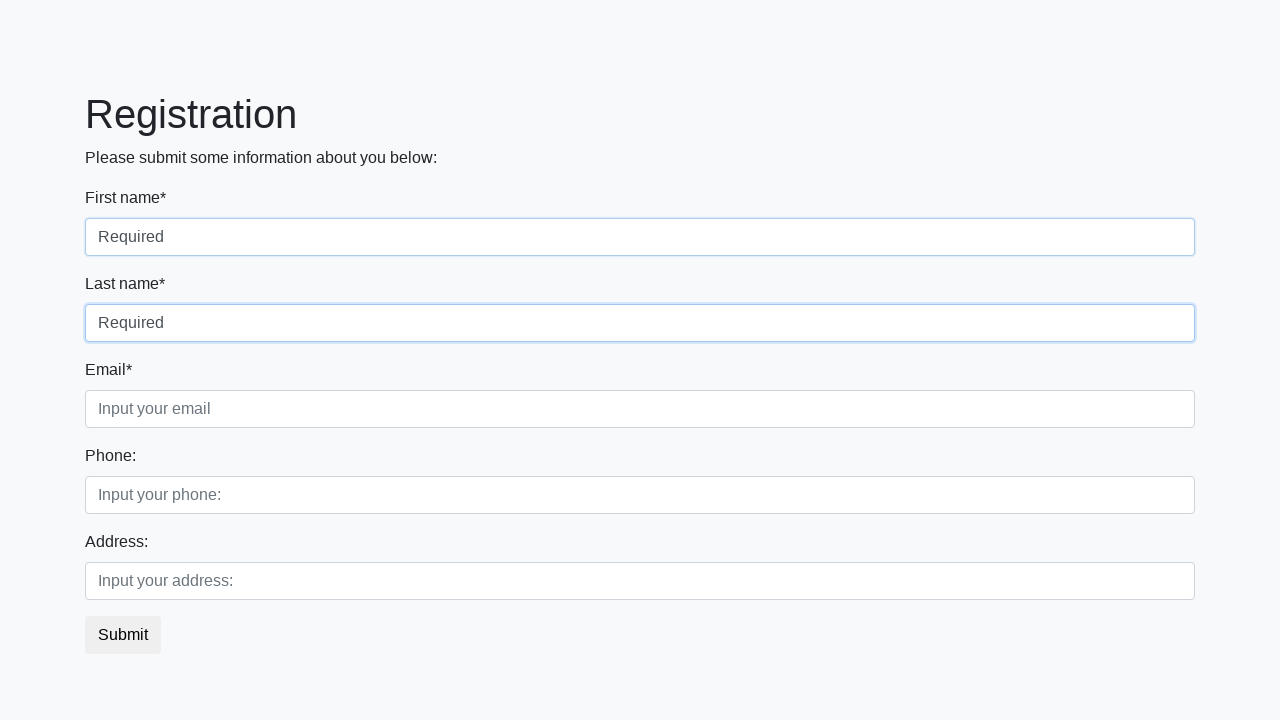

Filled third required input field with 'Required' on div.first_block input.third
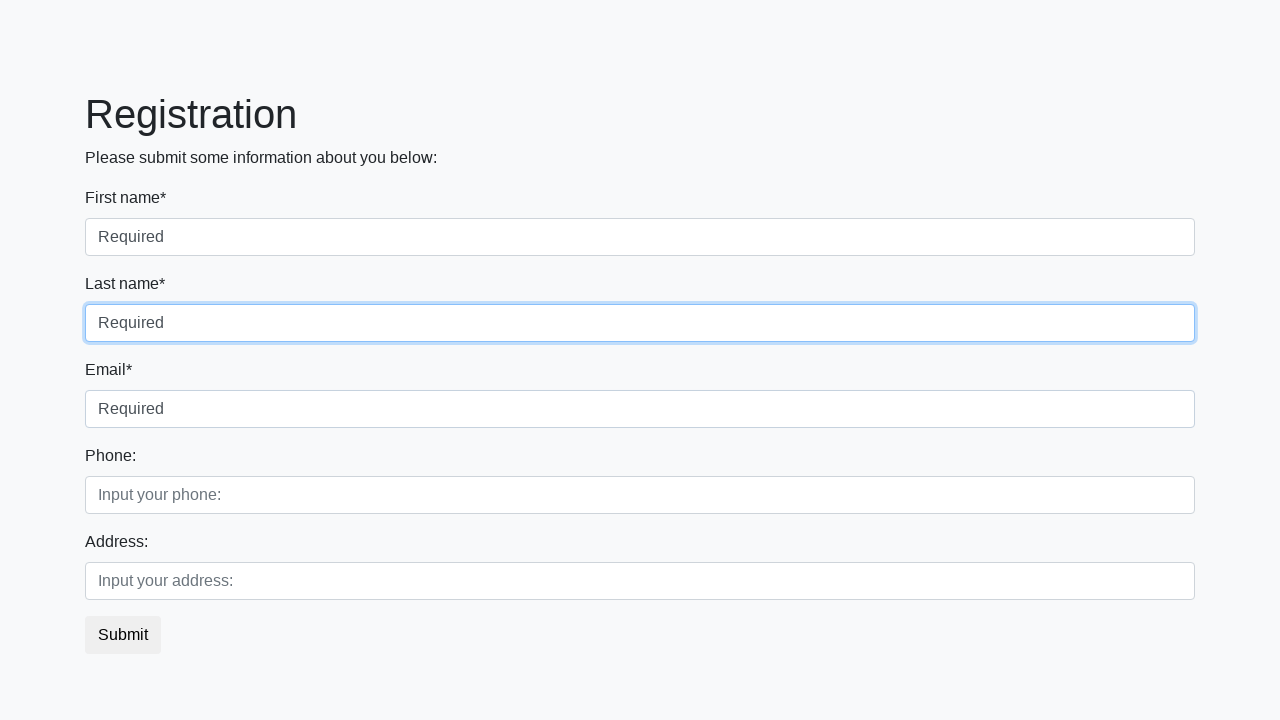

Clicked submit button to register at (123, 635) on button.btn
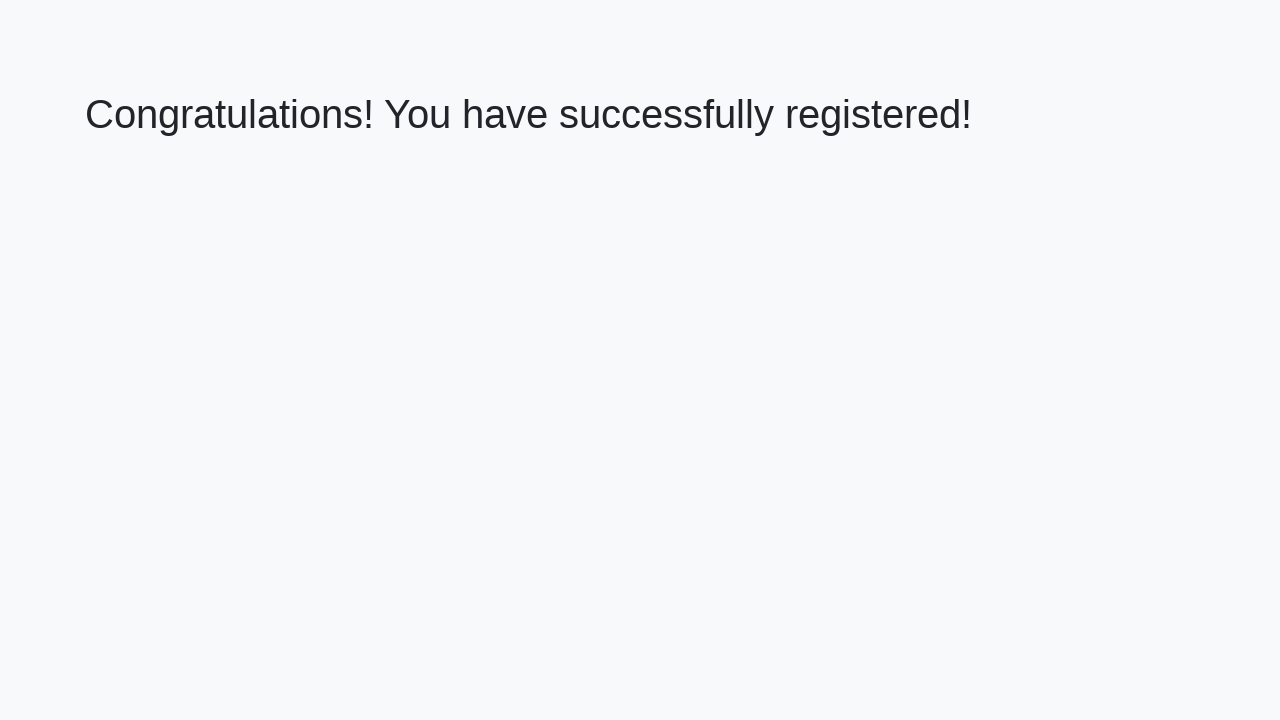

Registration success message appeared
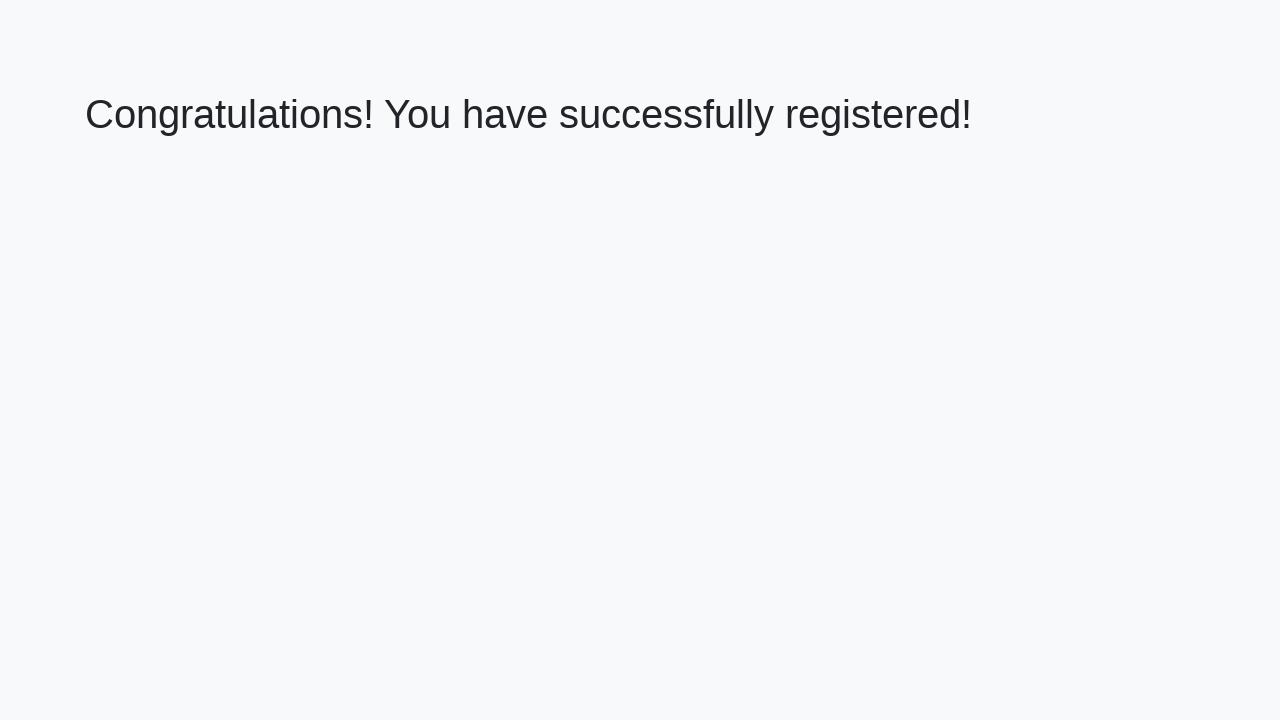

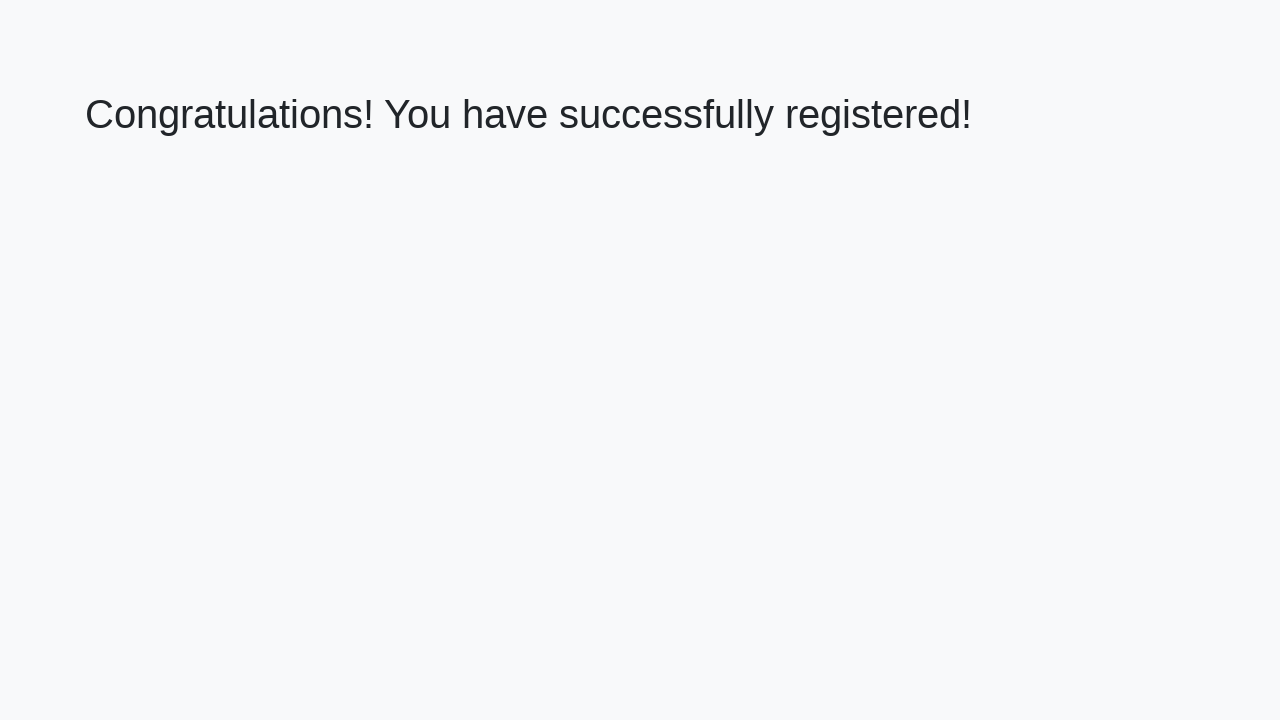